Fills the email text box in the contact form and verifies the email format

Starting URL: https://ultimateqa.com/complicated-page

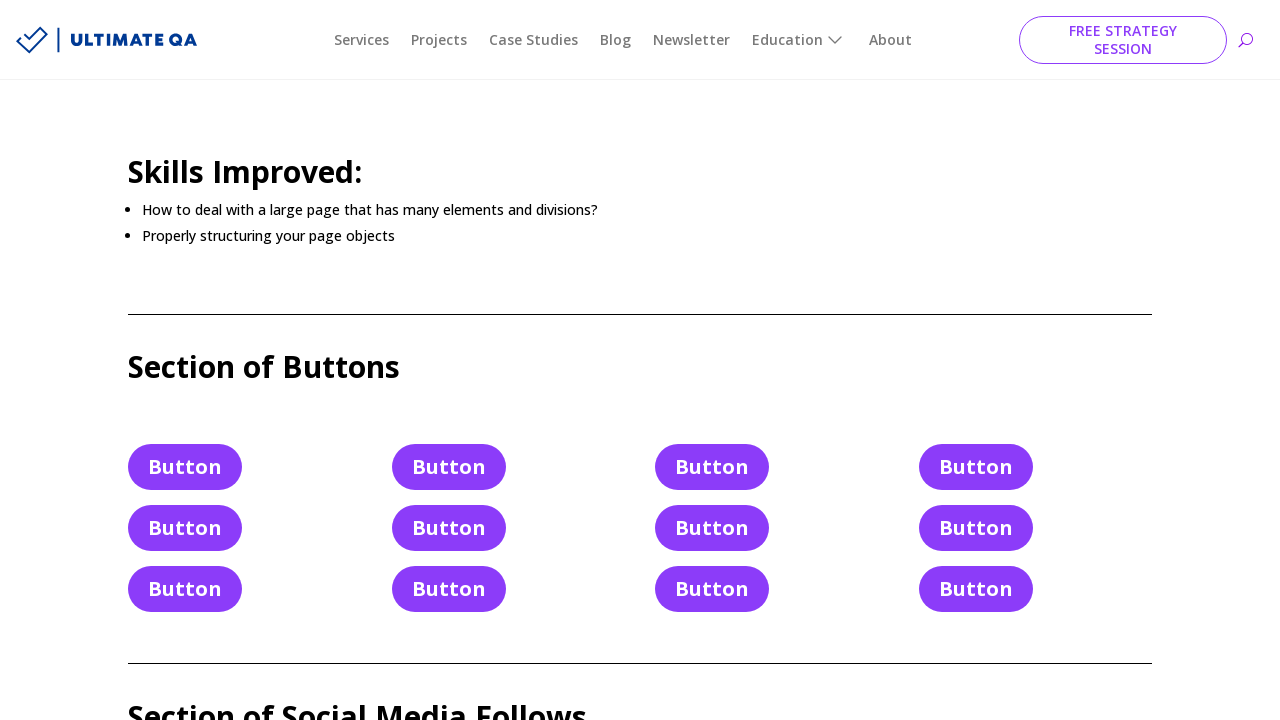

Filled email text box with 'johnsmith@example.com' on #et_pb_contact_email_0
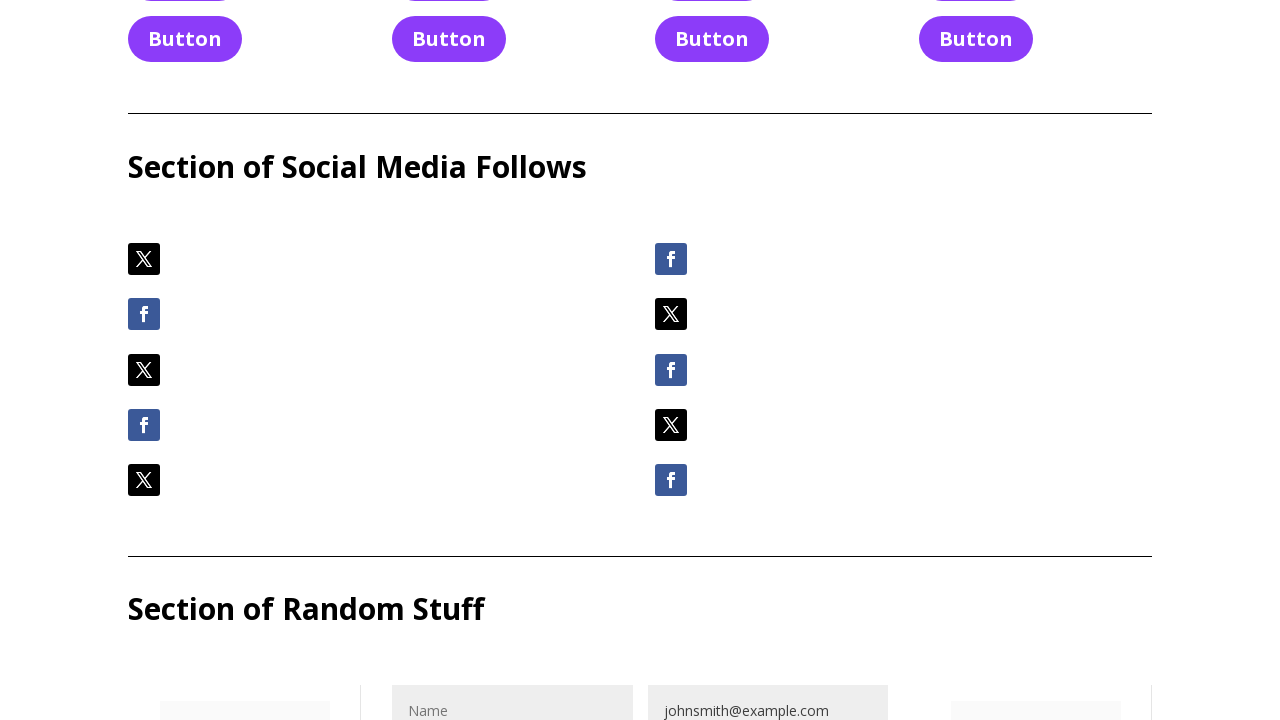

Retrieved email value from text box
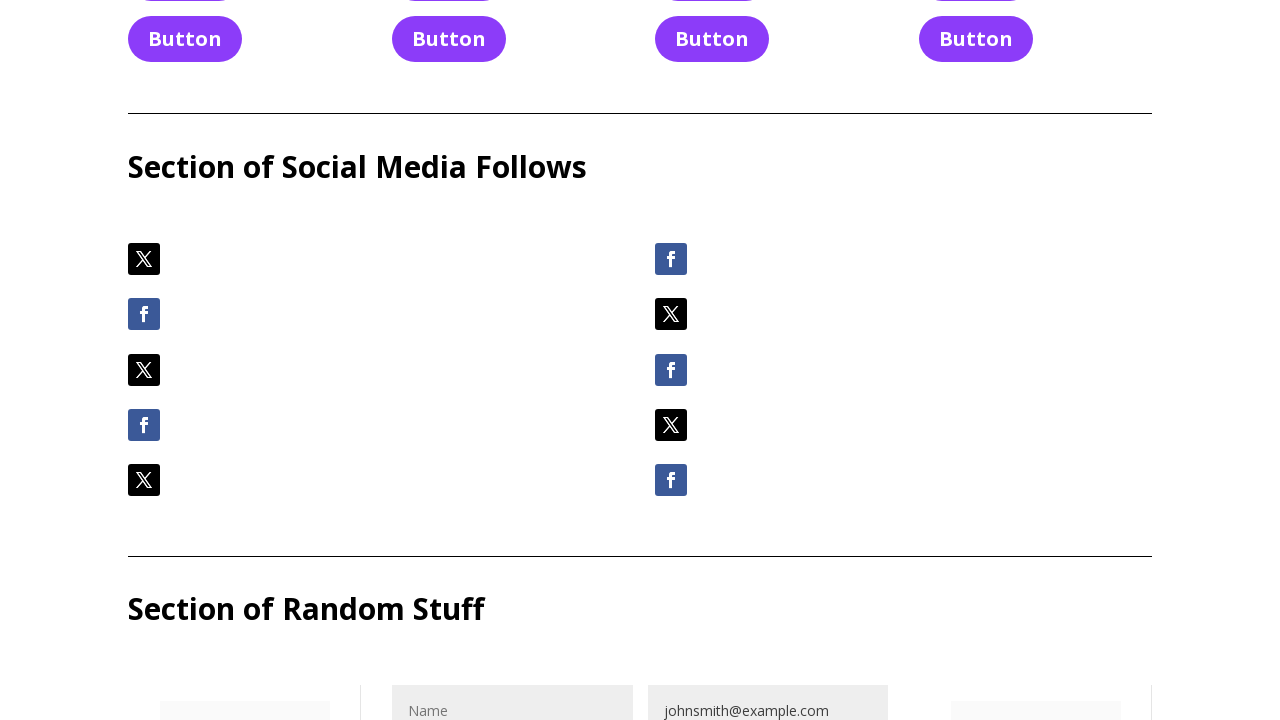

Verified email format contains '@' and '.com'
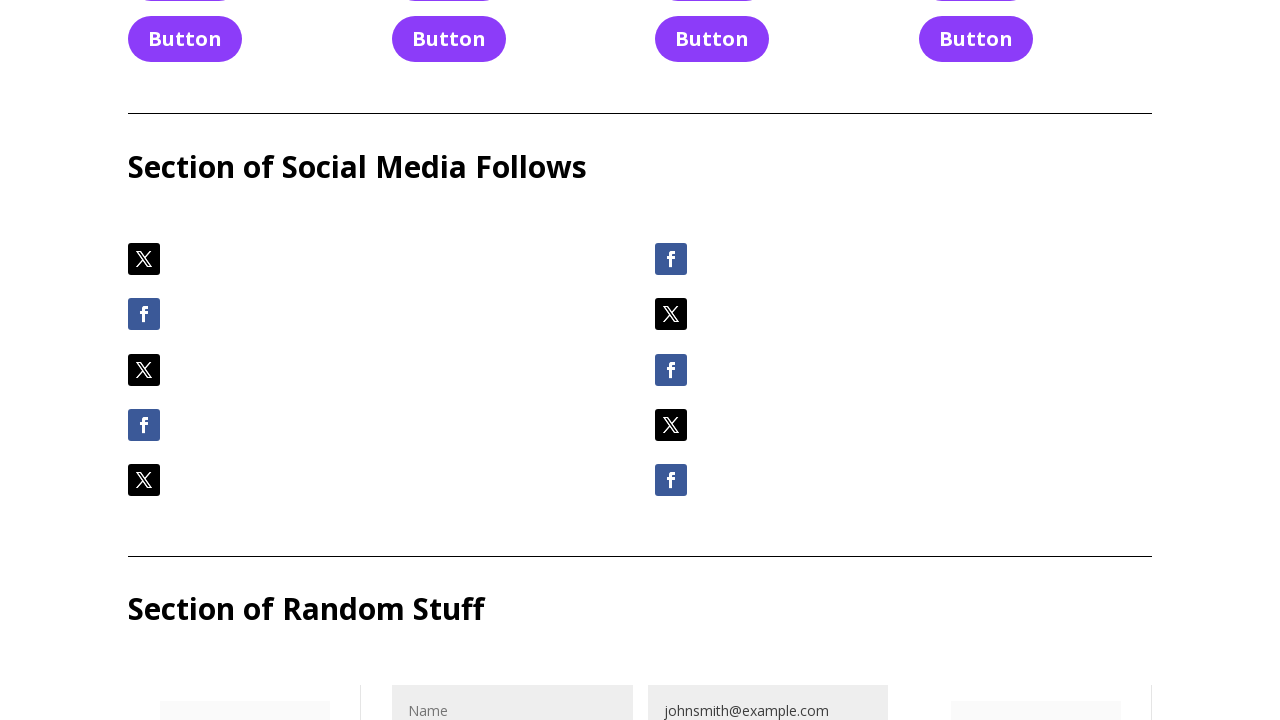

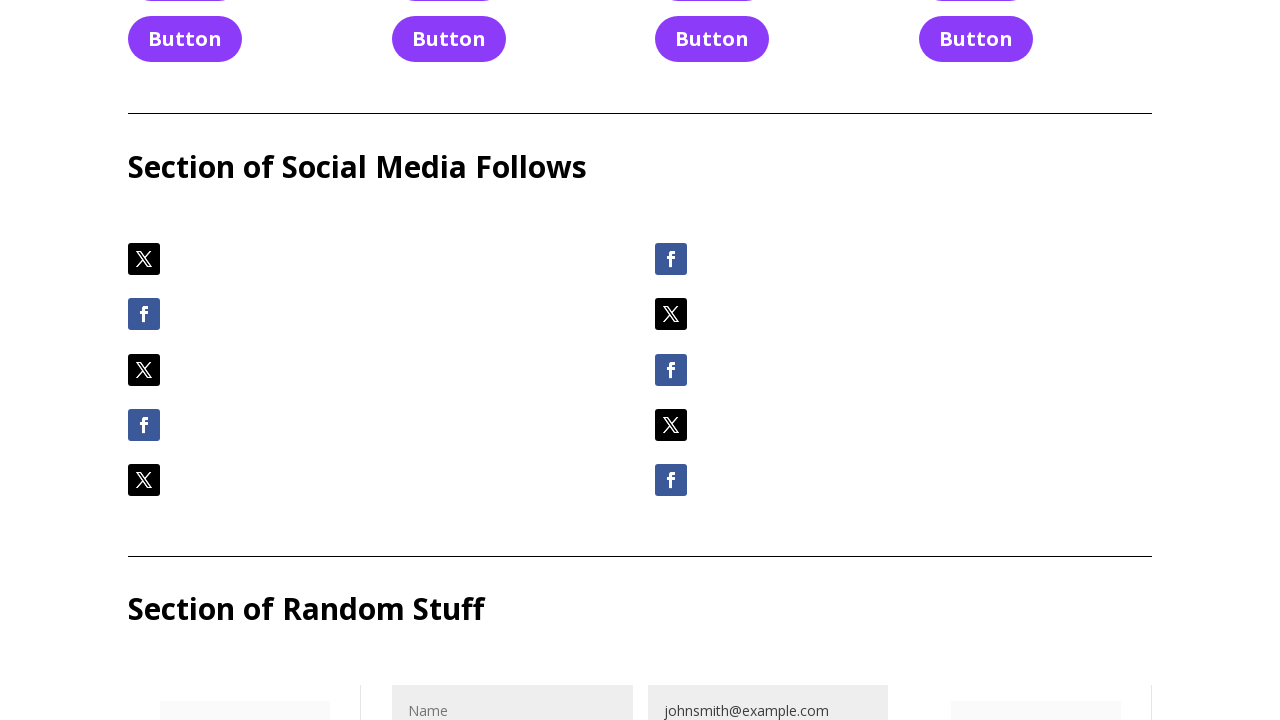